Tests sorting the Due column on table2 using semantic class selectors instead of pseudo-classes

Starting URL: http://the-internet.herokuapp.com/tables

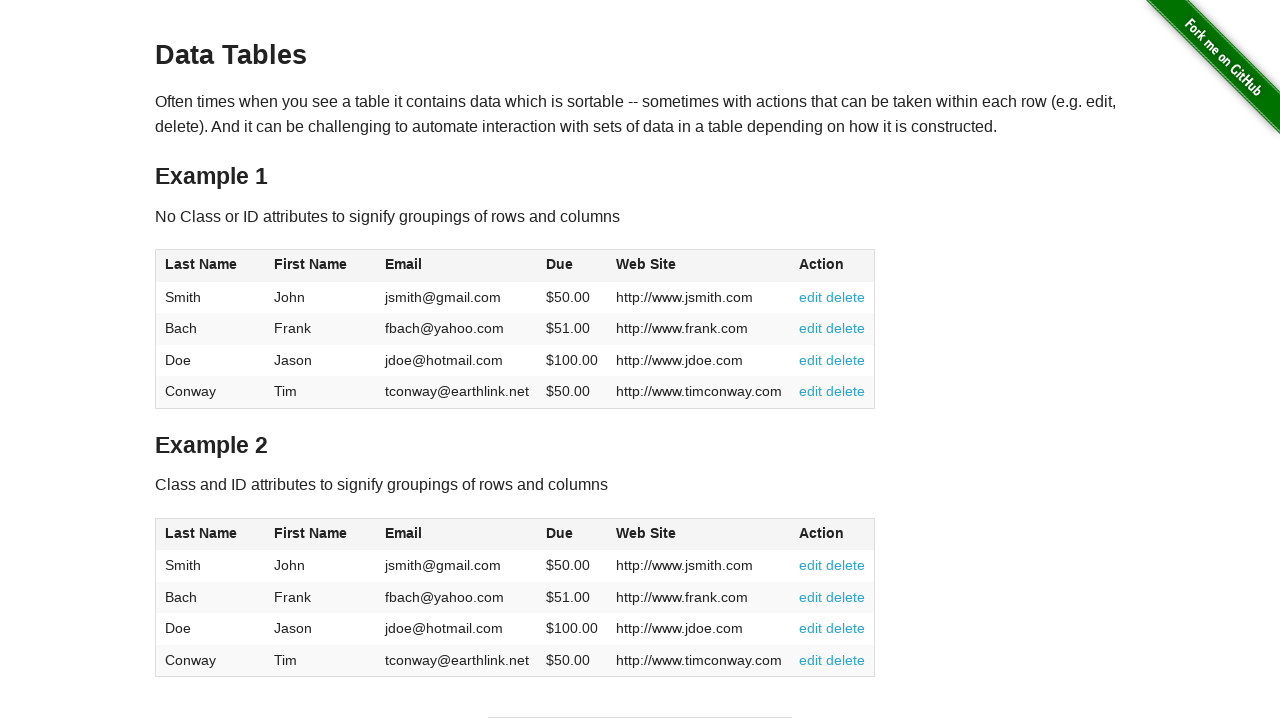

Clicked the Due column header in table2 using semantic class selector at (560, 533) on #table2 thead .dues
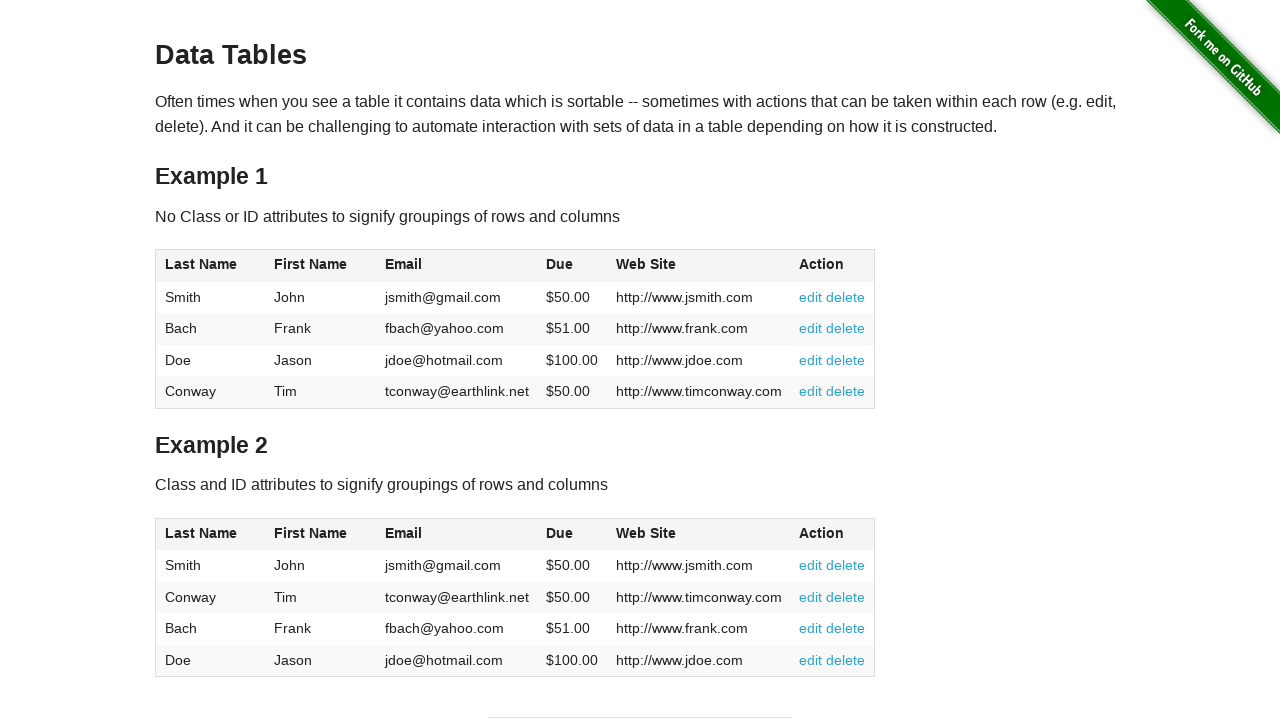

Table2 sorted and Due column body loaded
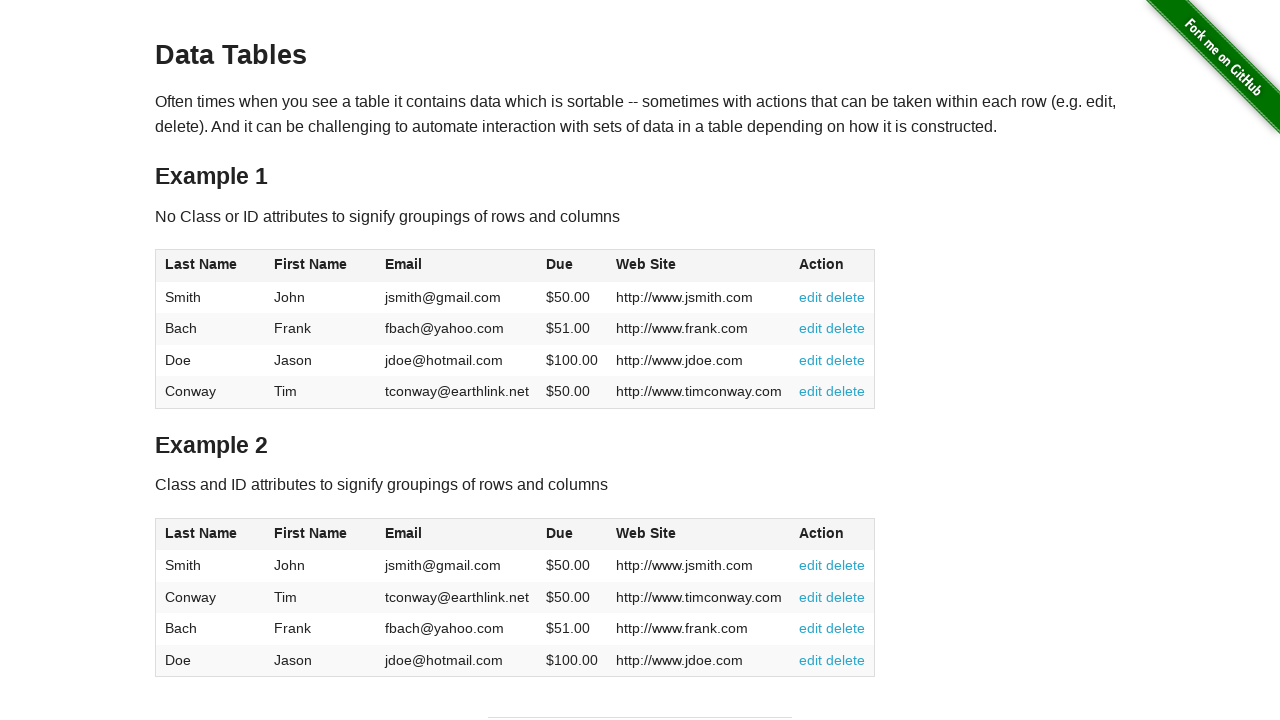

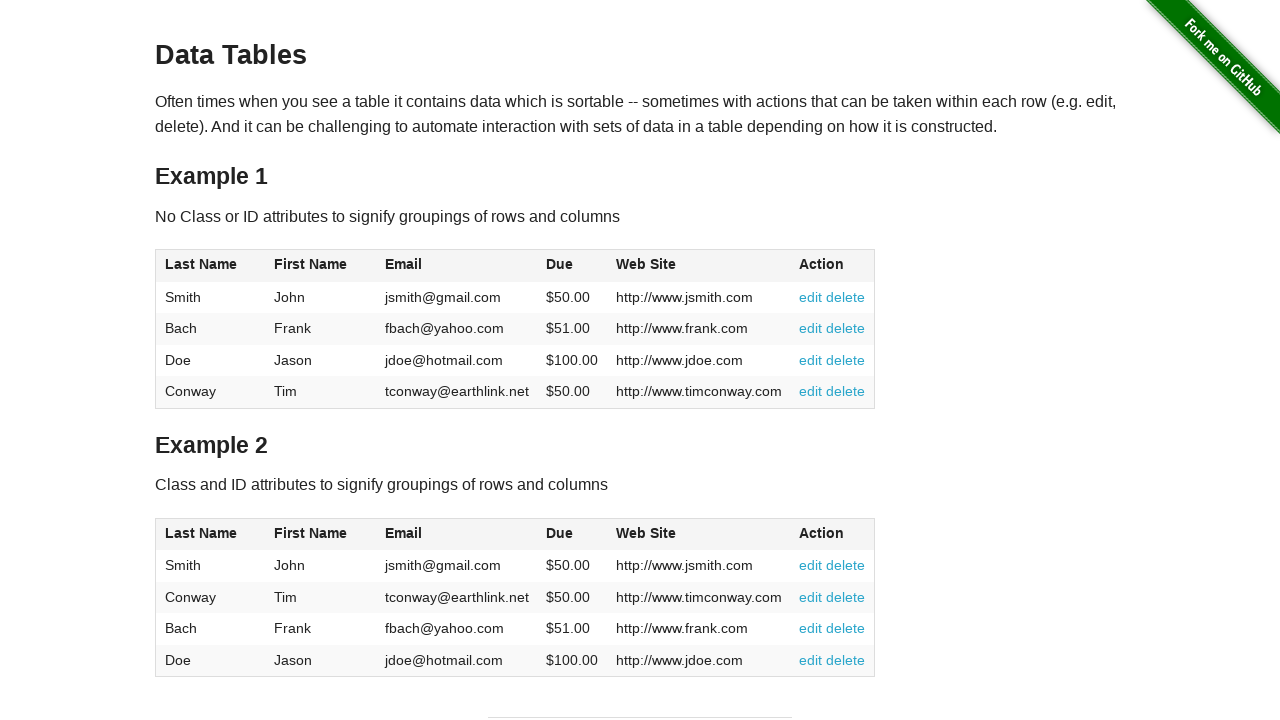